Tests drag and drop functionality on jQuery UI demo page by dragging an element into a droppable area within an iframe

Starting URL: https://jqueryui.com/droppable/

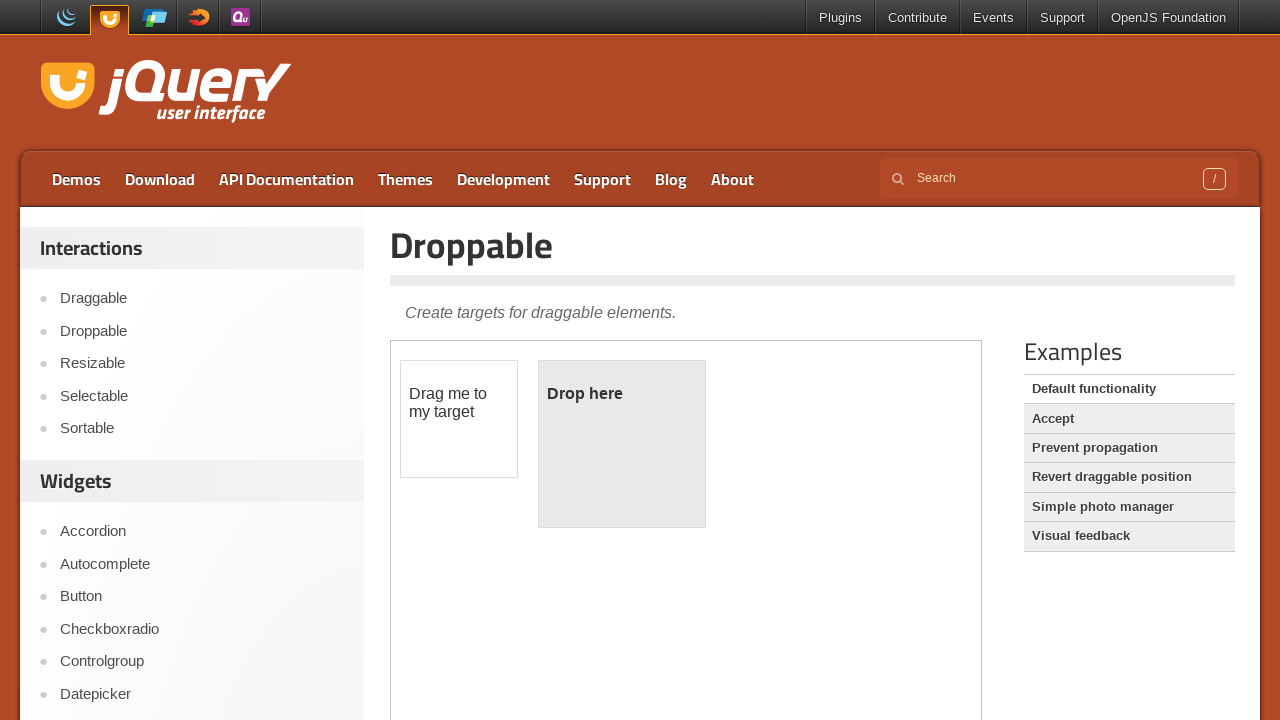

Located and switched to the demo iframe
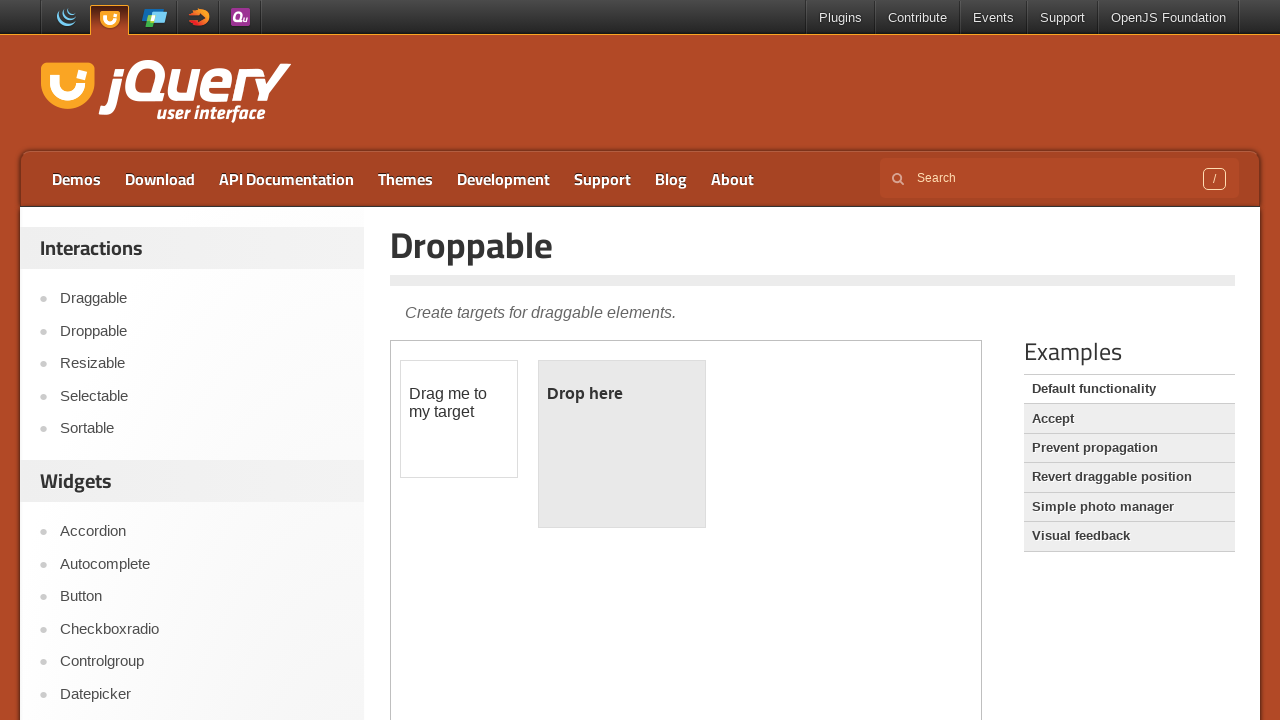

Located the draggable element within the iframe
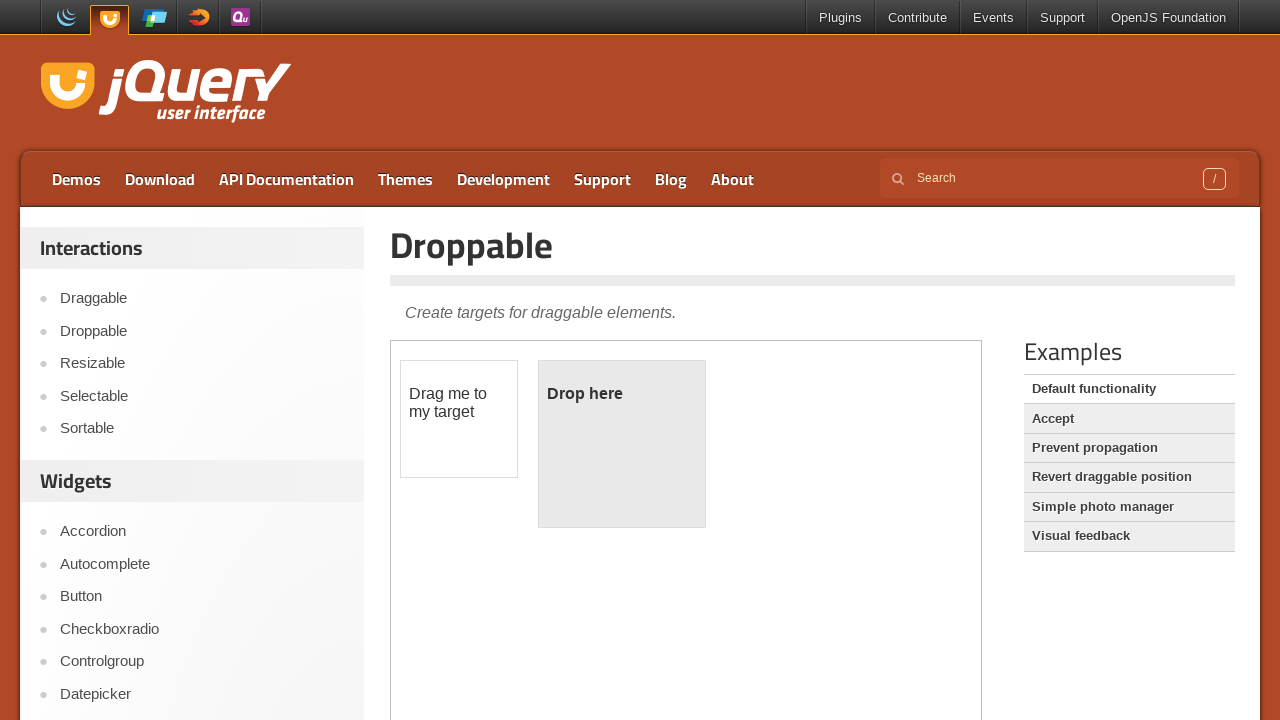

Located the droppable element within the iframe
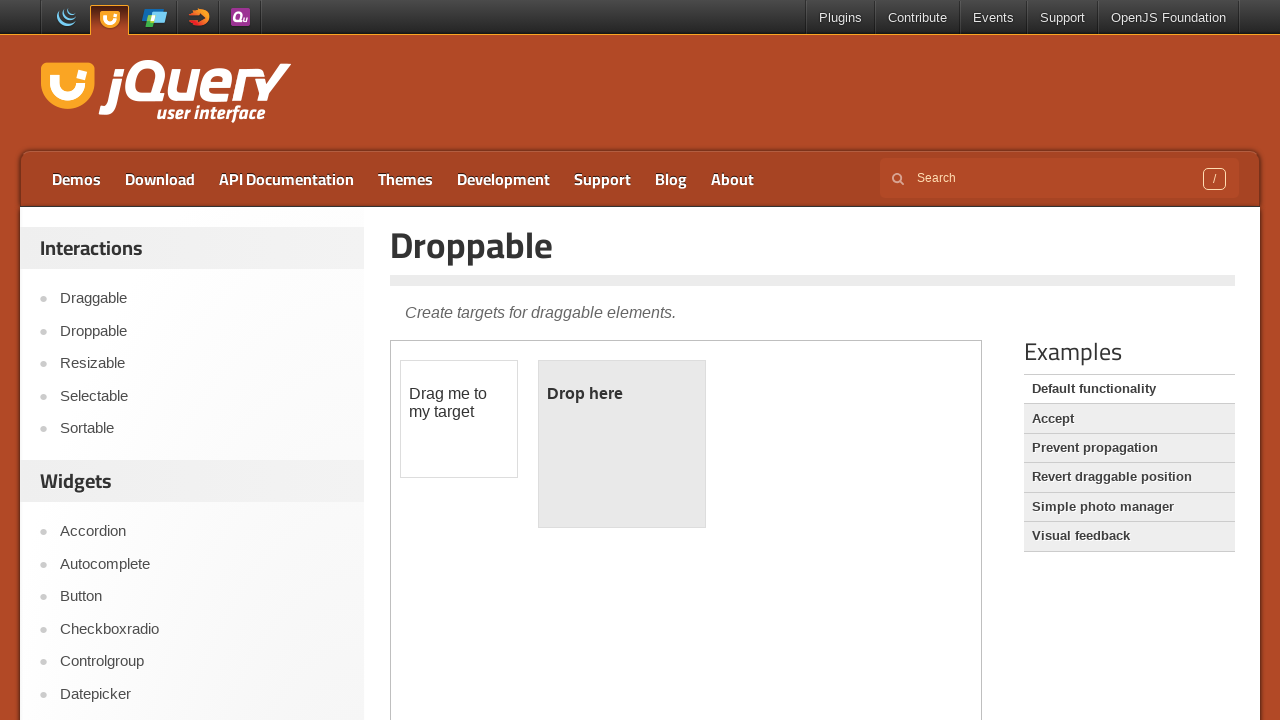

Dragged the draggable element into the droppable area at (622, 444)
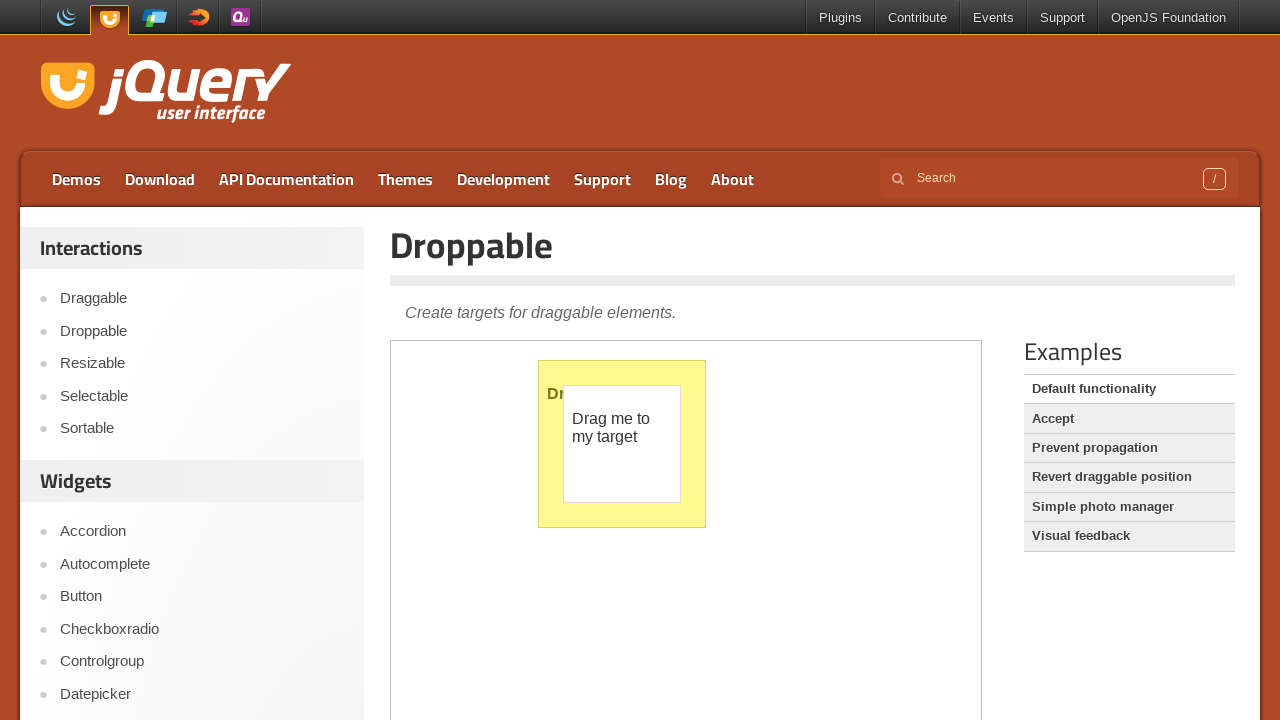

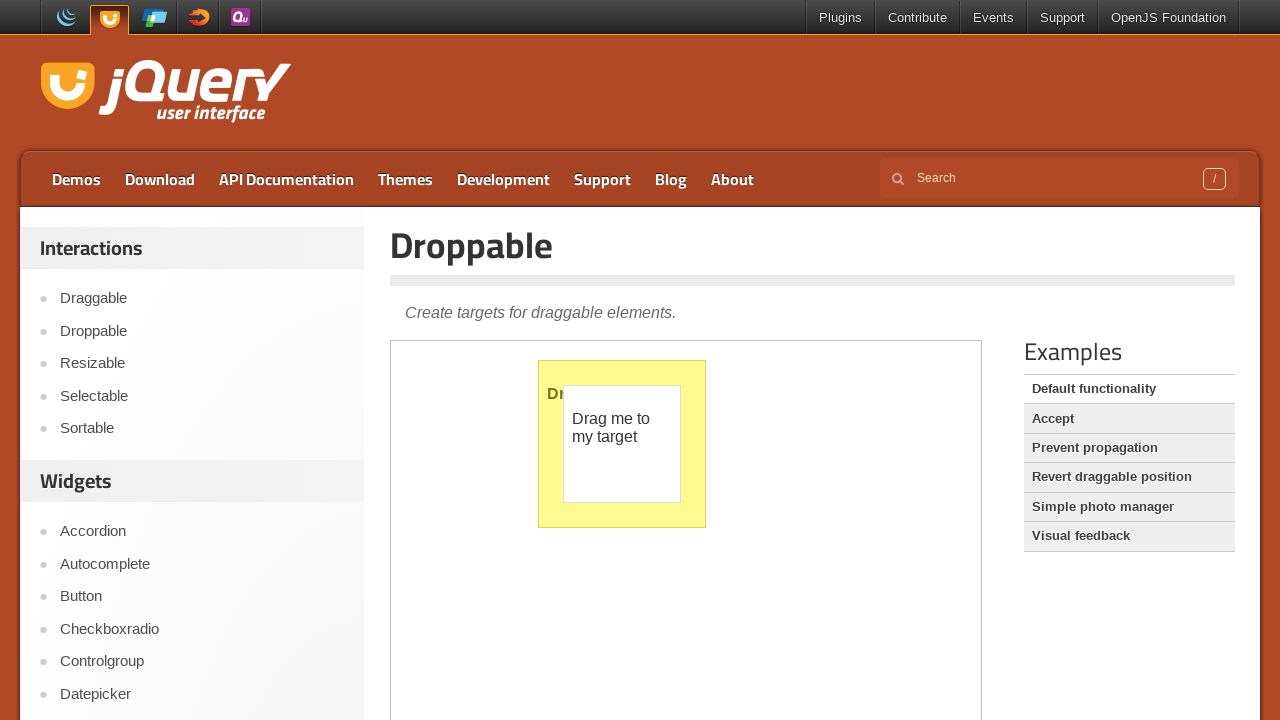